Tests various UI controls on a form including dropdown selection, radio button clicks, checkbox interactions, and verifying link attributes without performing actual login

Starting URL: https://rahulshettyacademy.com/loginpagePractise/

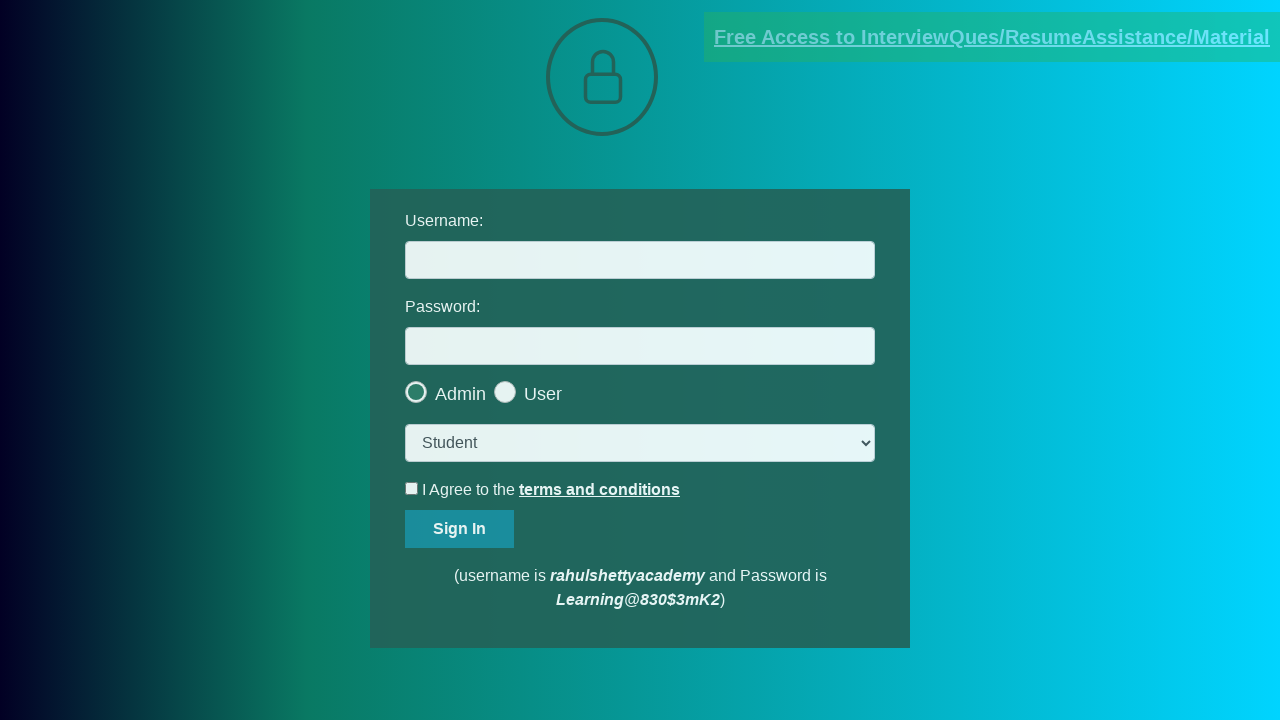

Selected 'consult' option from dropdown on select.form-control
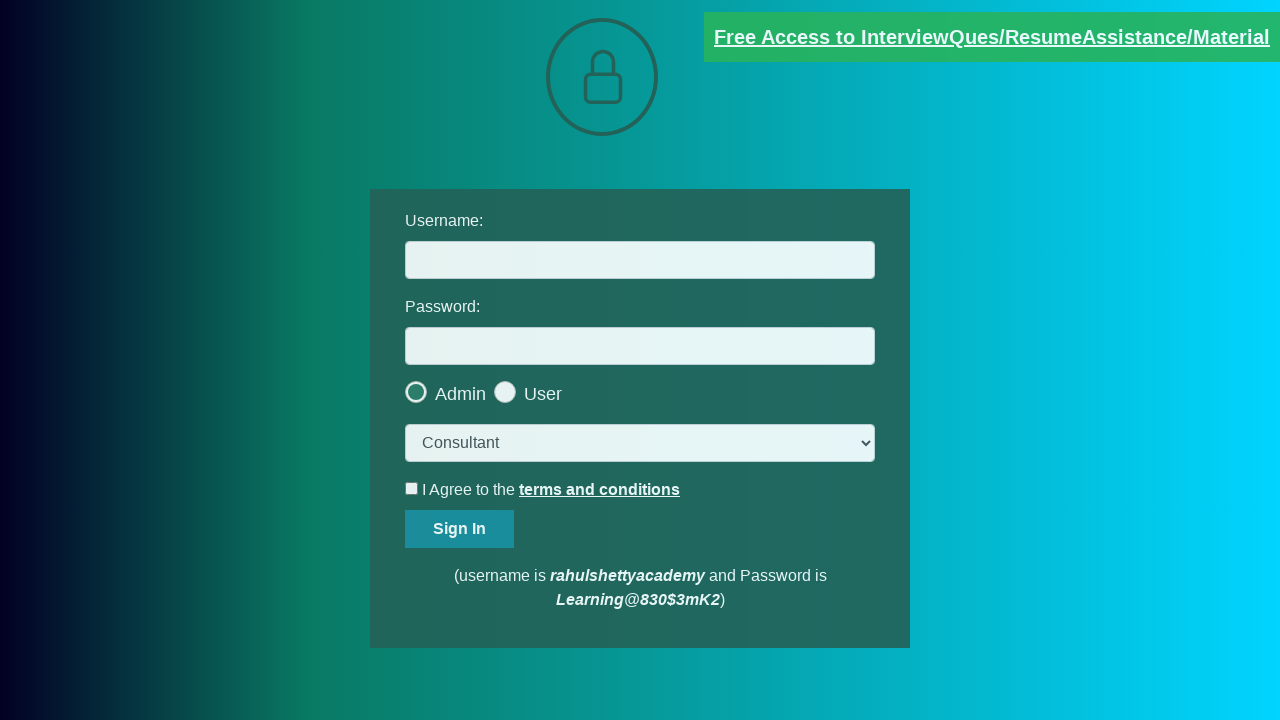

Clicked the last radio button at (543, 394) on .radiotextsty >> nth=-1
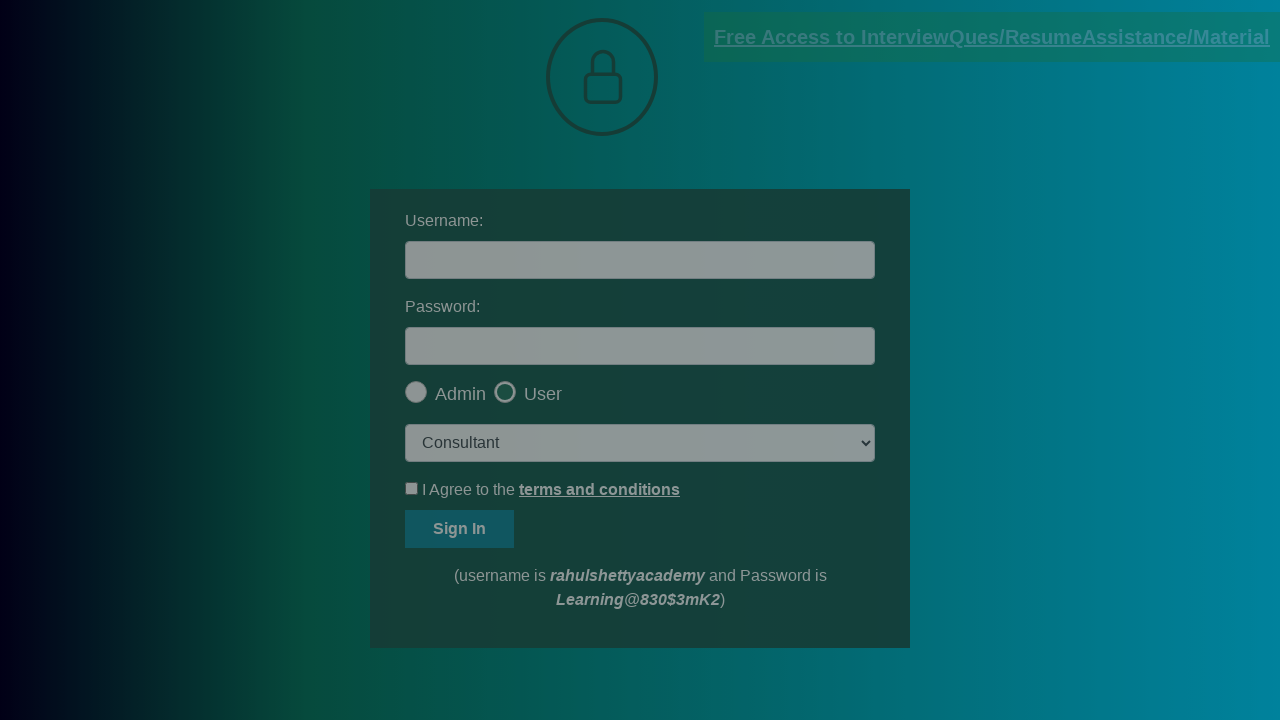

Clicked OK button on popup at (698, 144) on #okayBtn
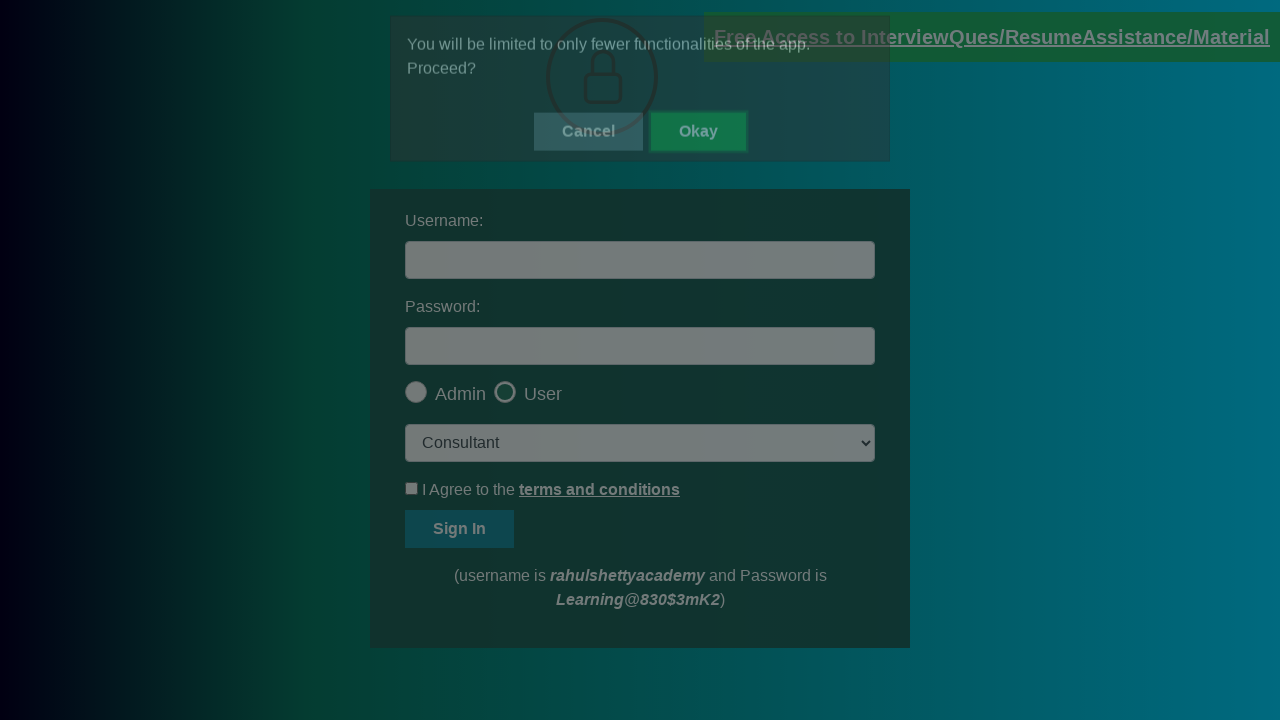

Verified that the last radio button is checked
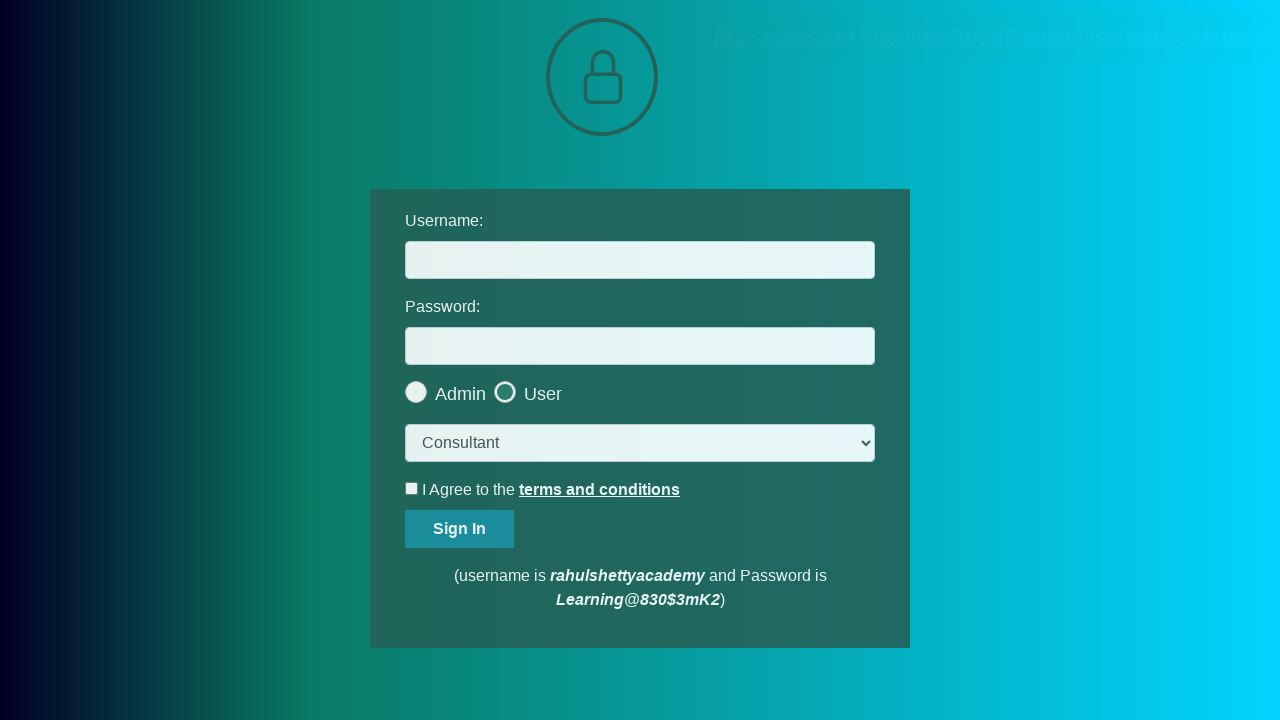

Verified that terms checkbox is not checked initially
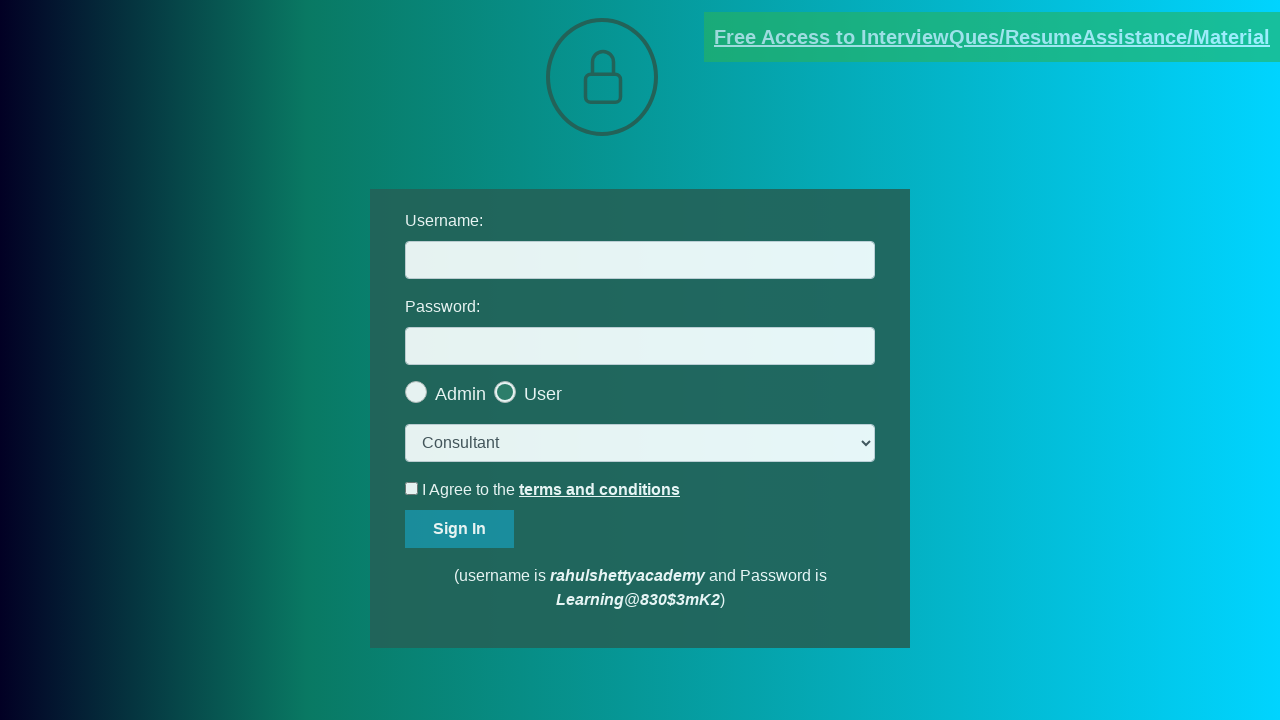

Verified that document link has 'blinkingText' class attribute
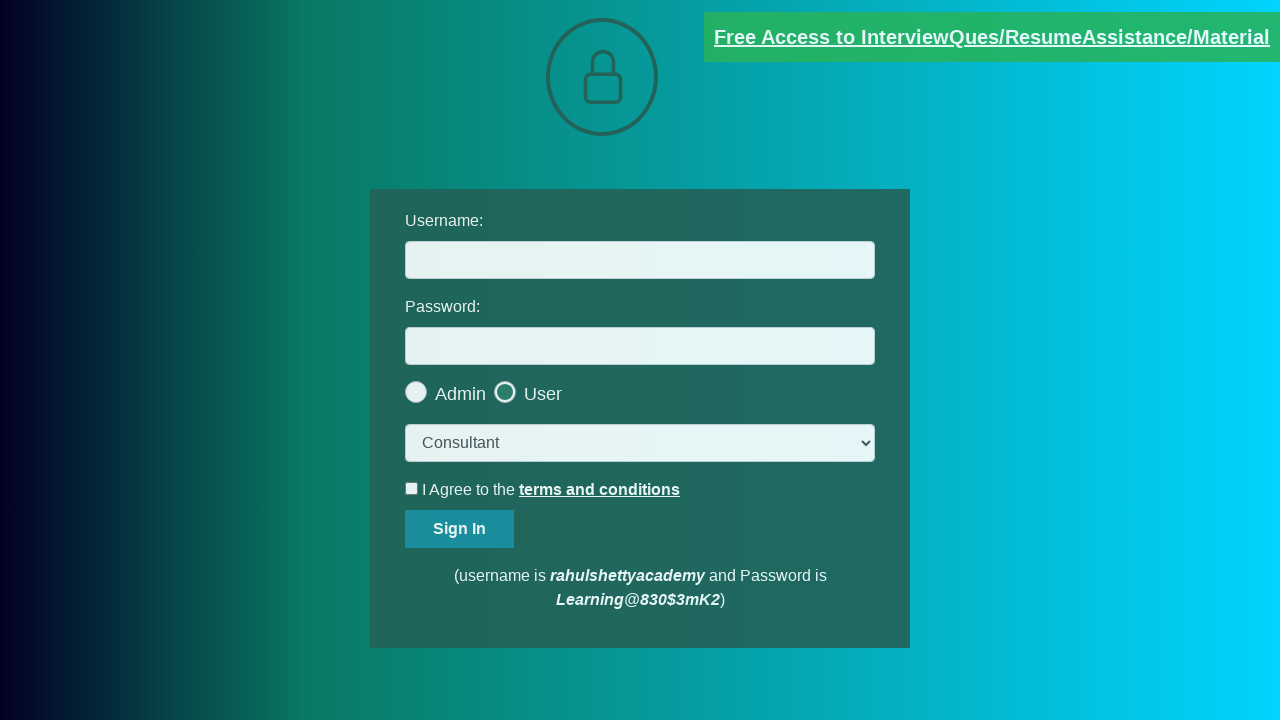

Clicked terms checkbox at (412, 488) on #terms
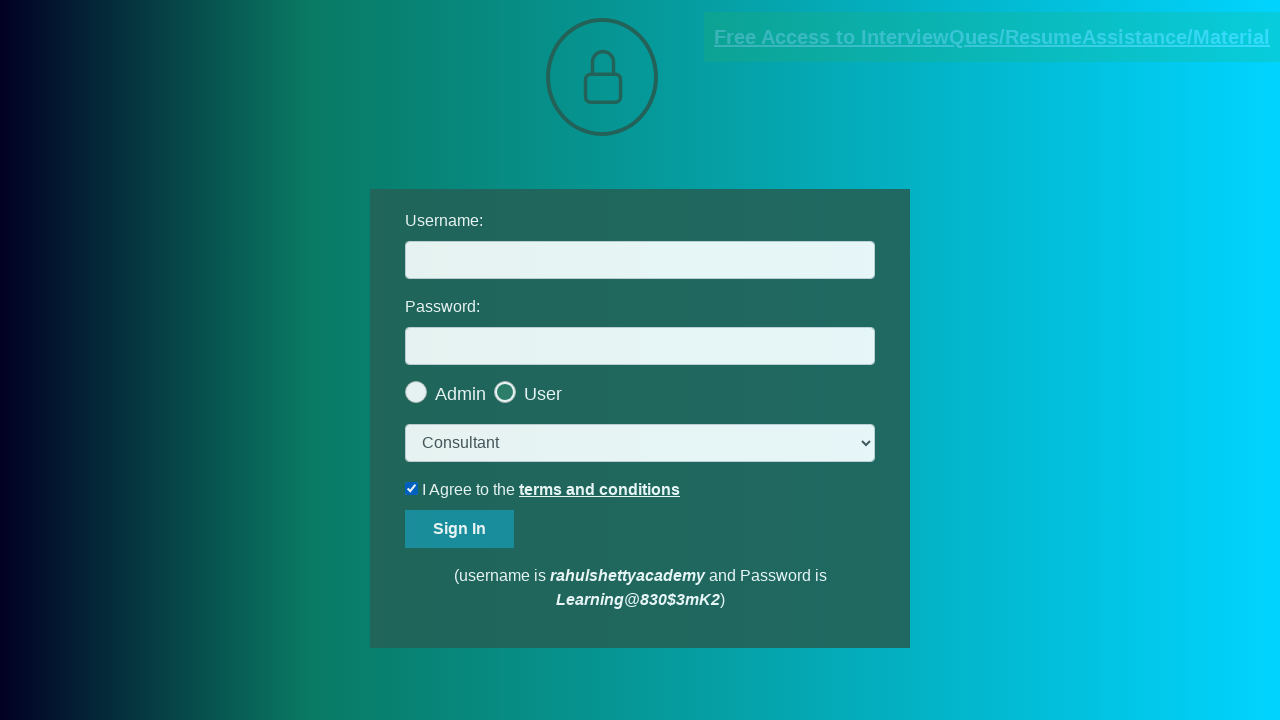

Verified that terms checkbox is now checked
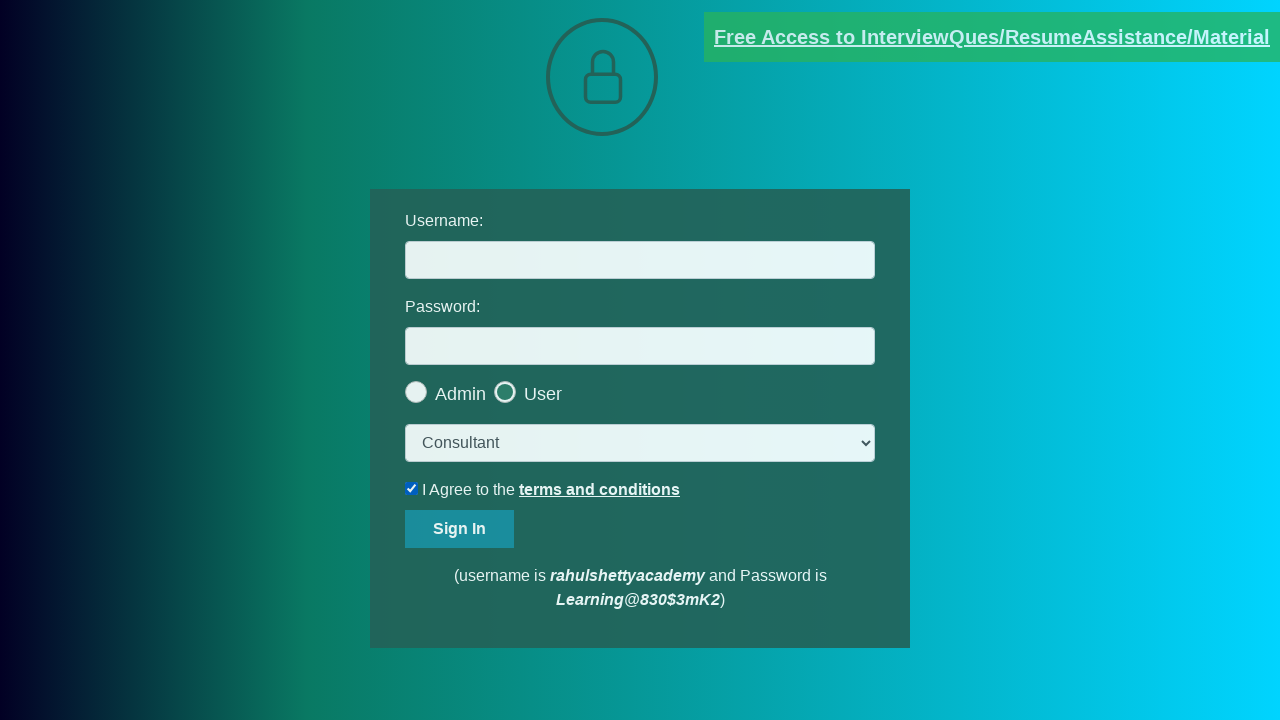

Unchecked terms checkbox at (412, 488) on #terms
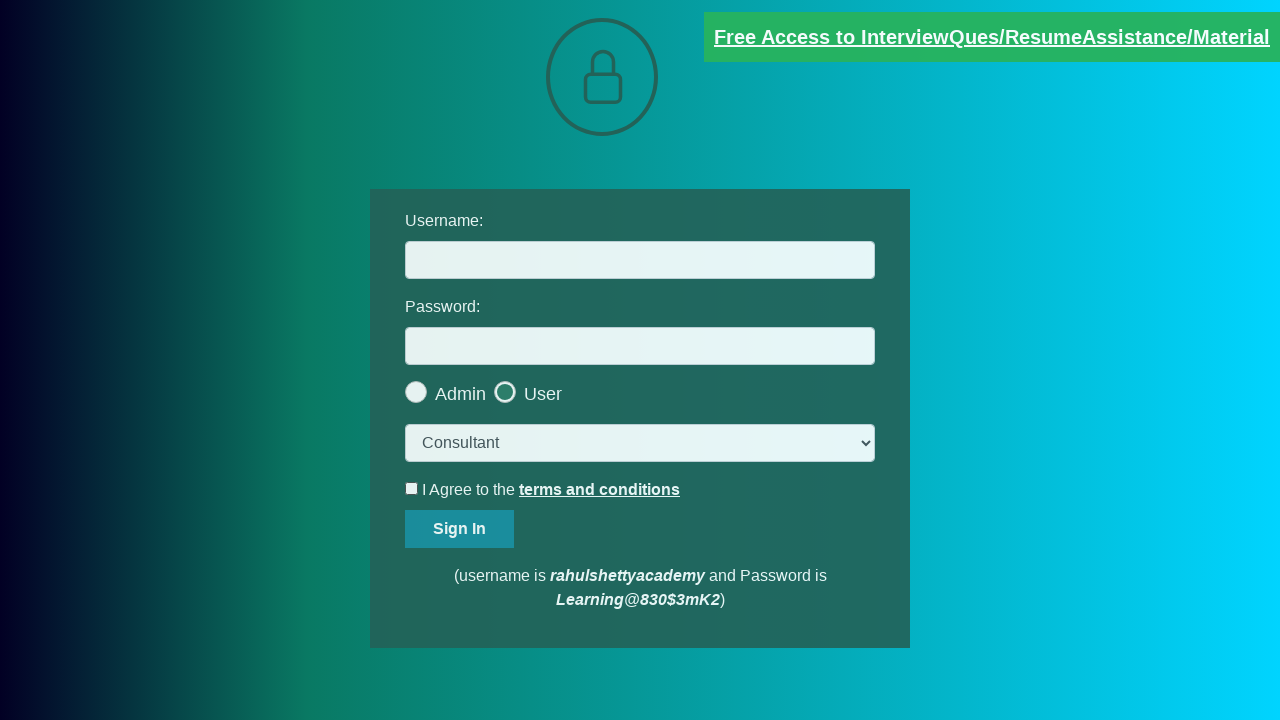

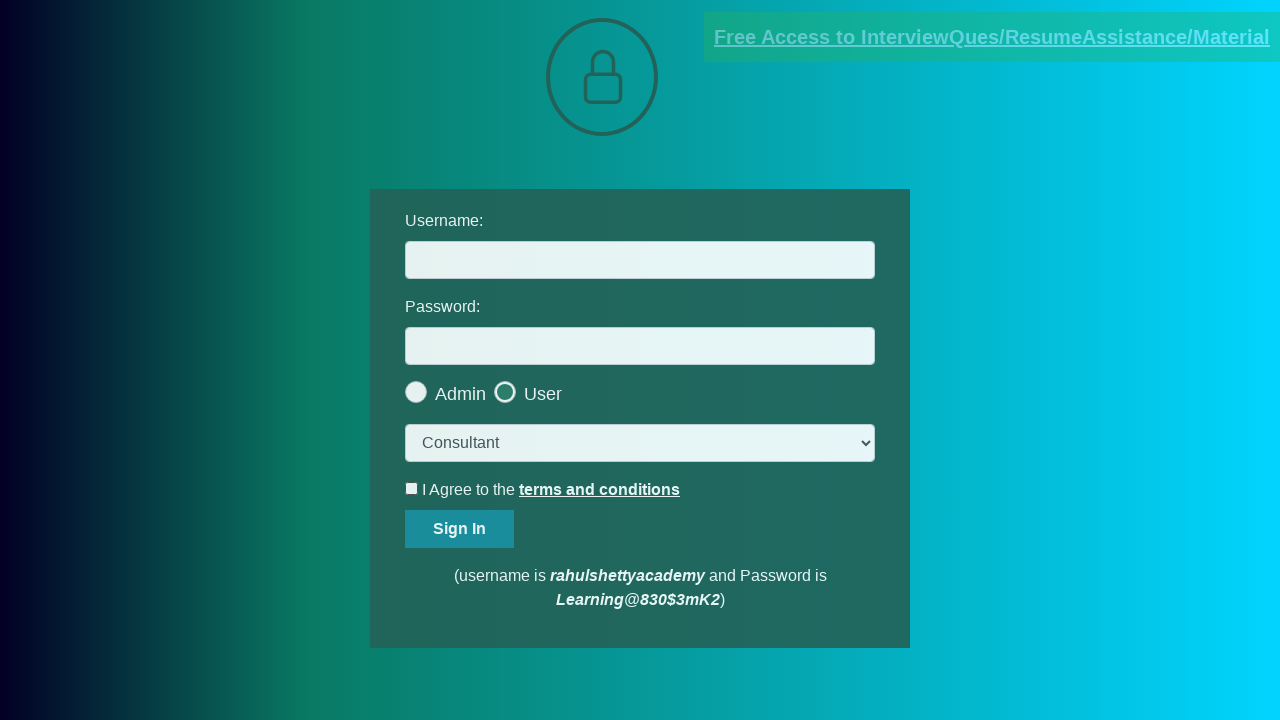